Navigates to Selenium website, verifies the page title contains "Selenium", clicks on Downloads link, and verifies the URL contains "downloads"

Starting URL: https://www.selenium.dev/

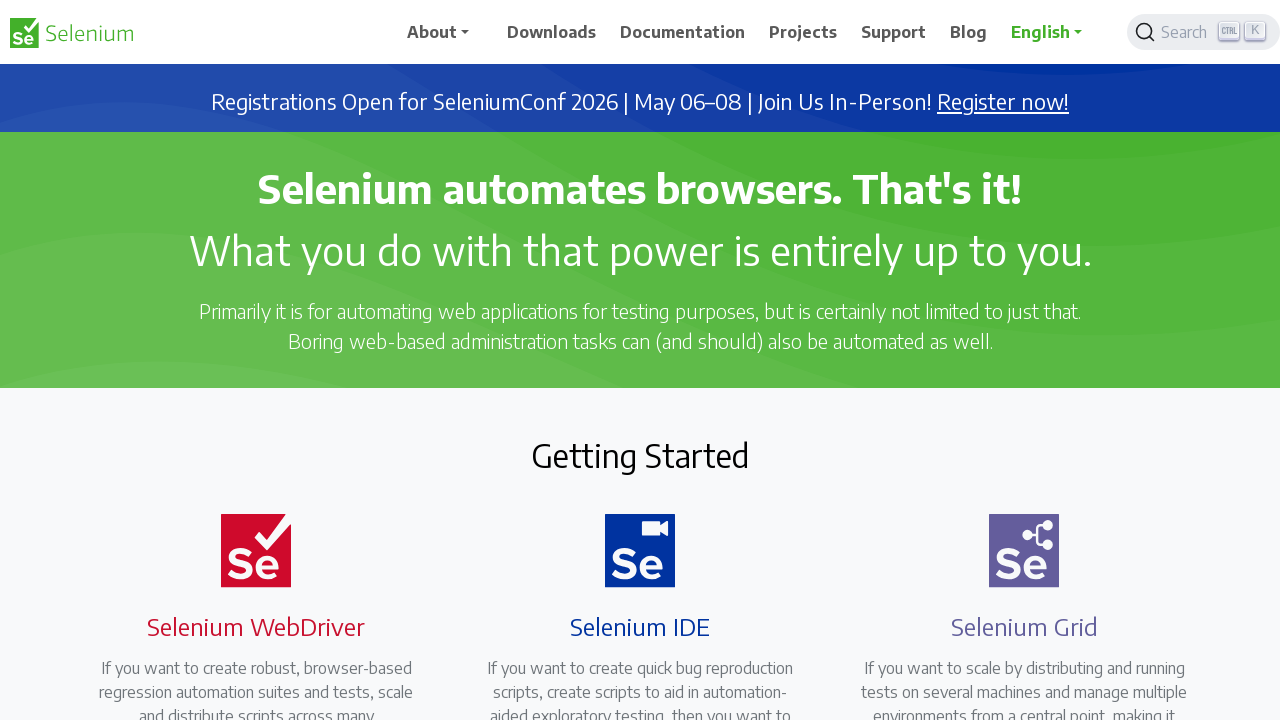

Navigated to Selenium website
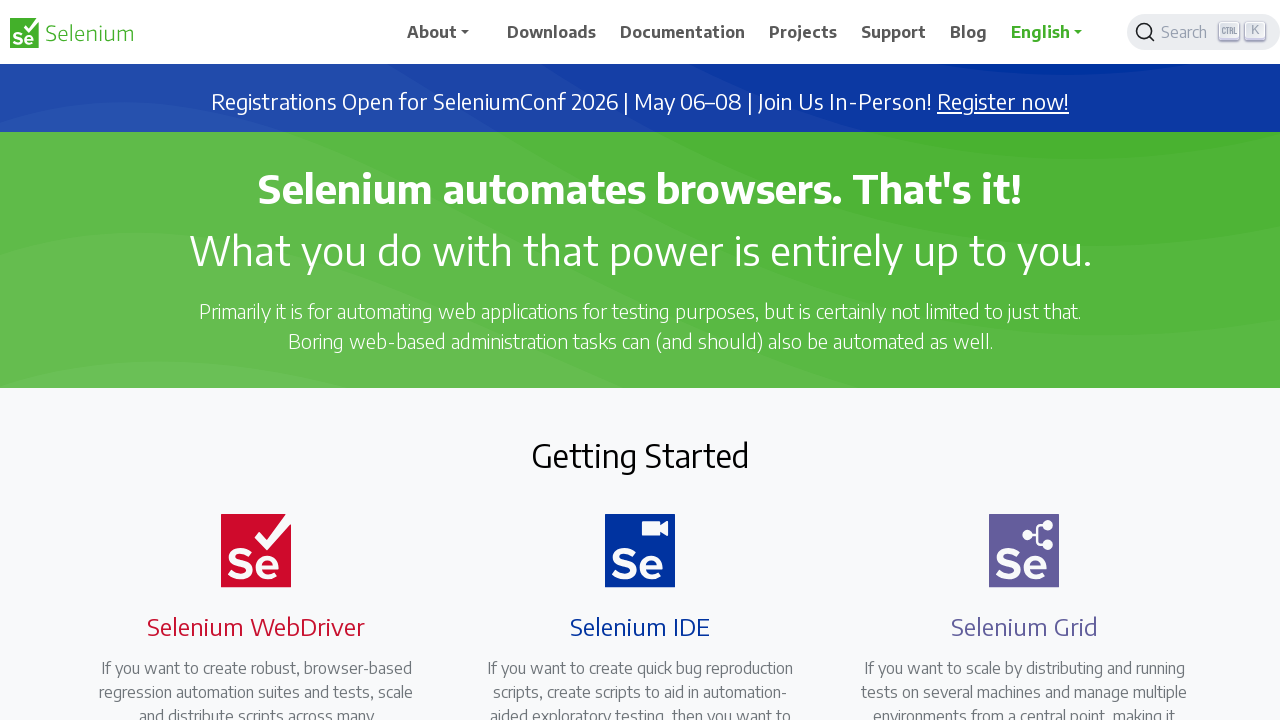

Retrieved page title
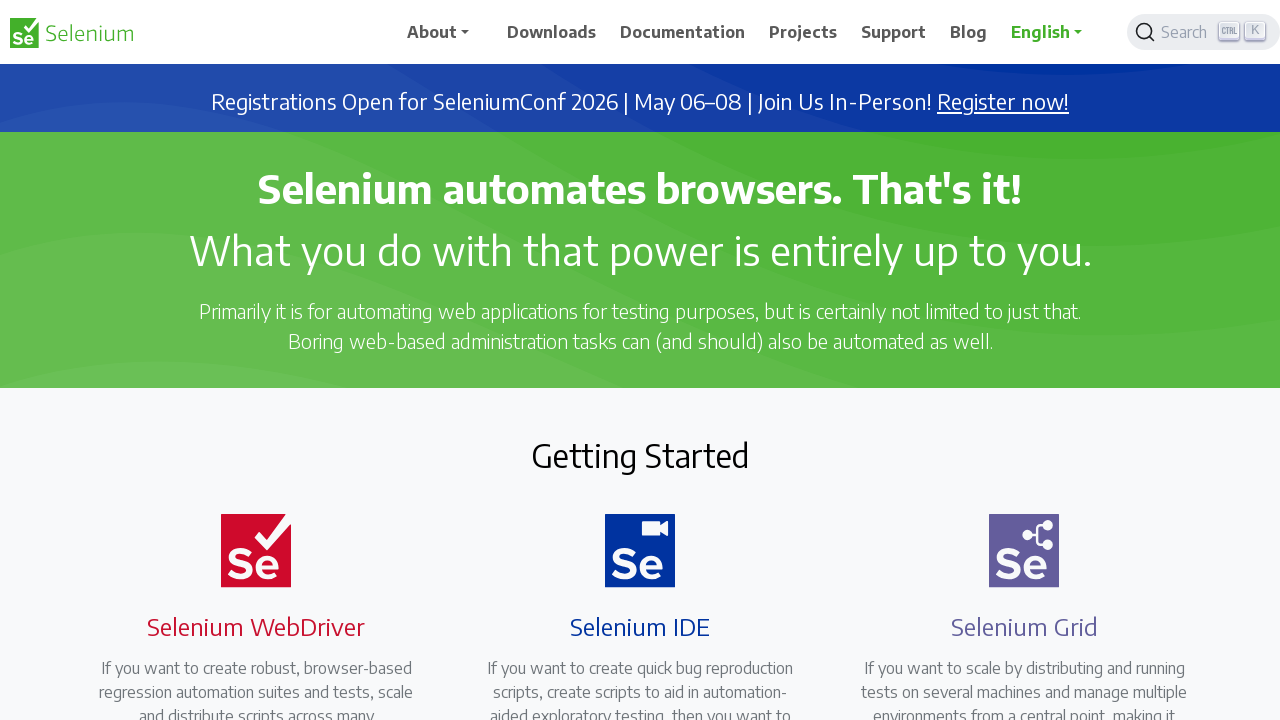

Verified page title contains 'Selenium'
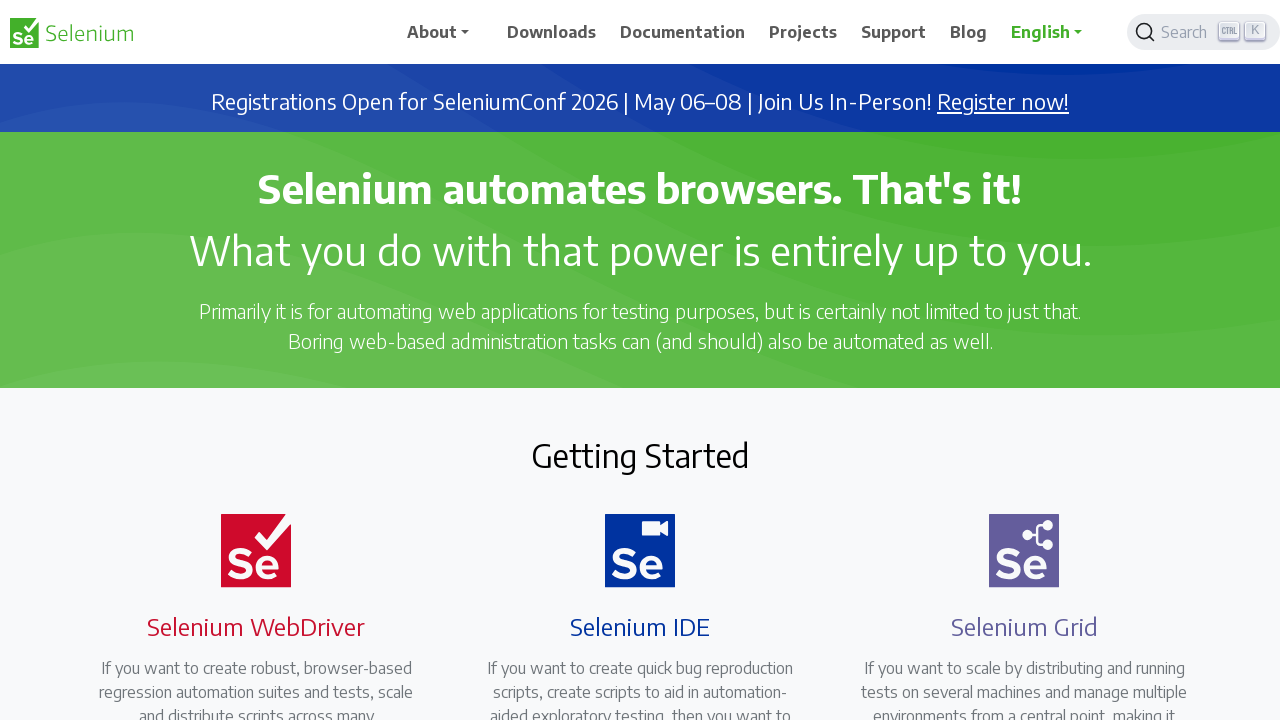

Clicked on Downloads link at (552, 32) on xpath=//span[normalize-space()='Downloads']
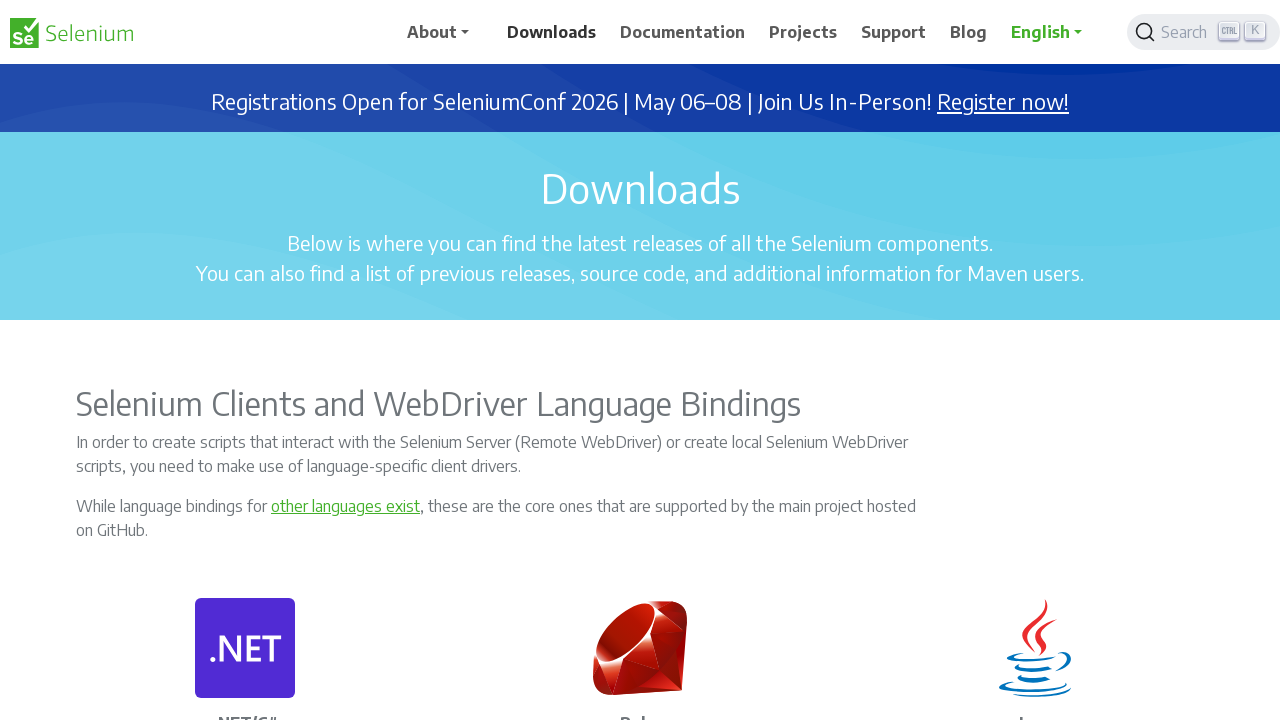

Retrieved current URL
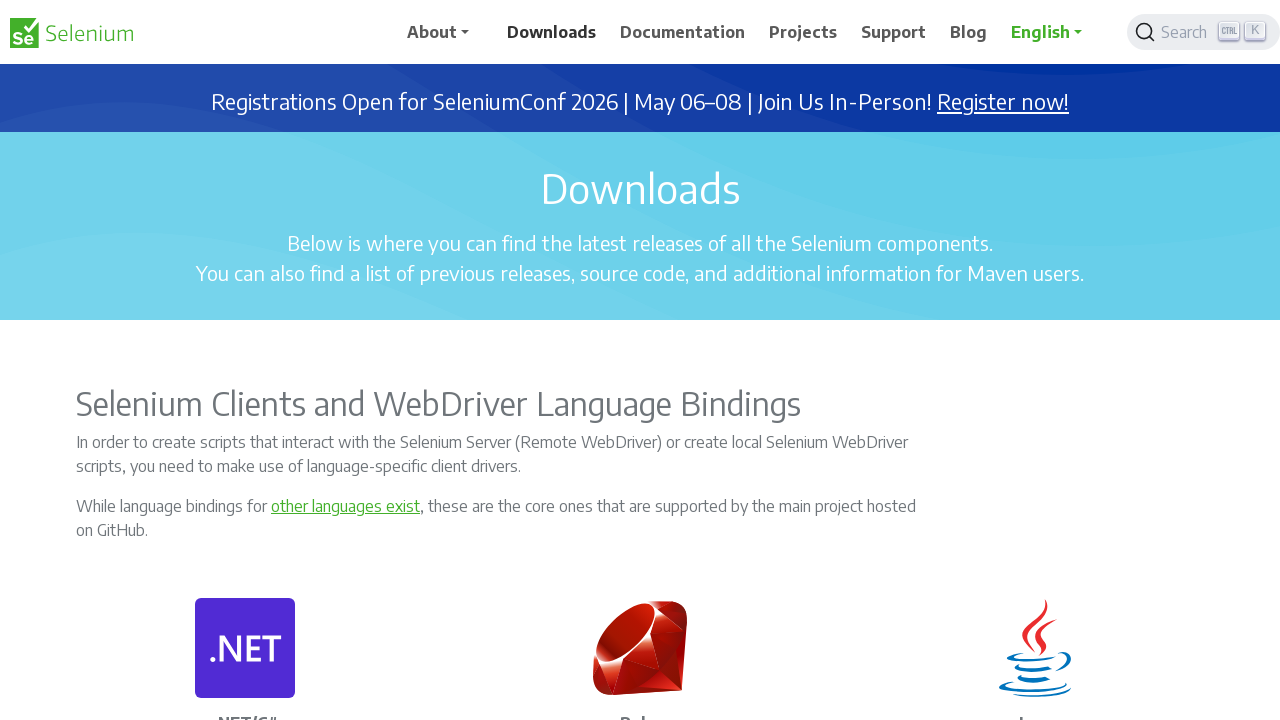

Verified URL contains 'downloads'
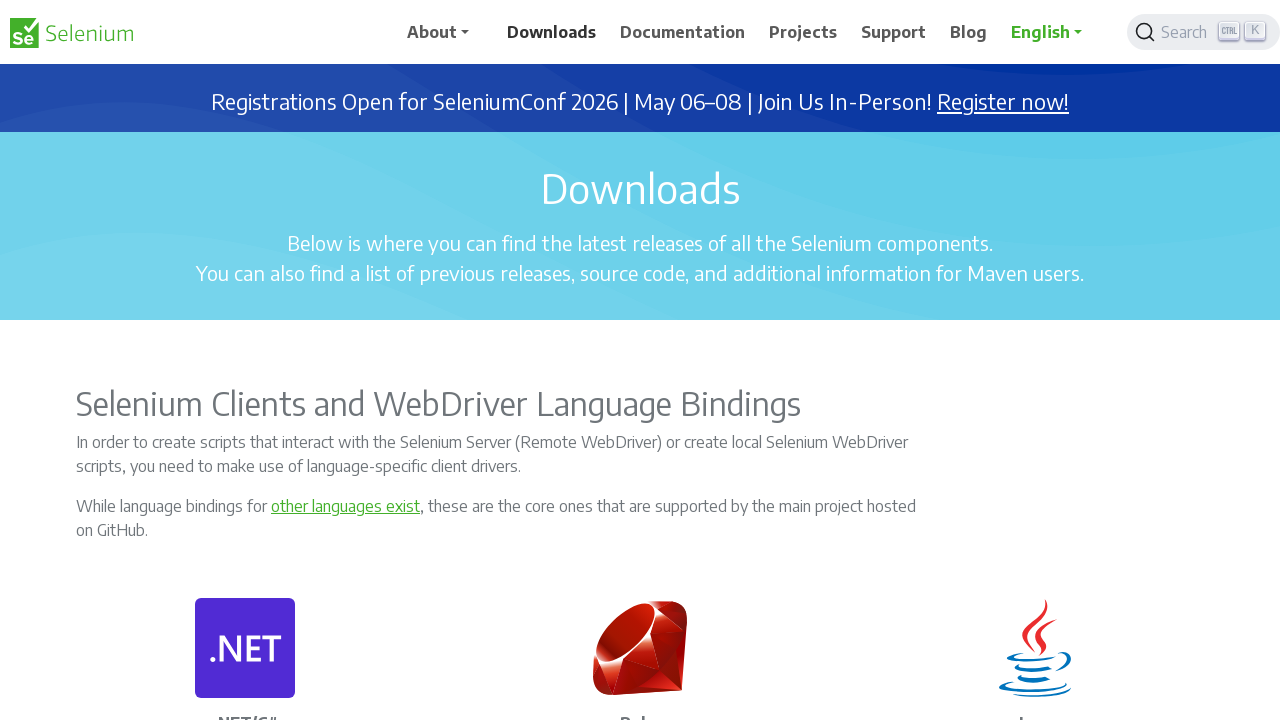

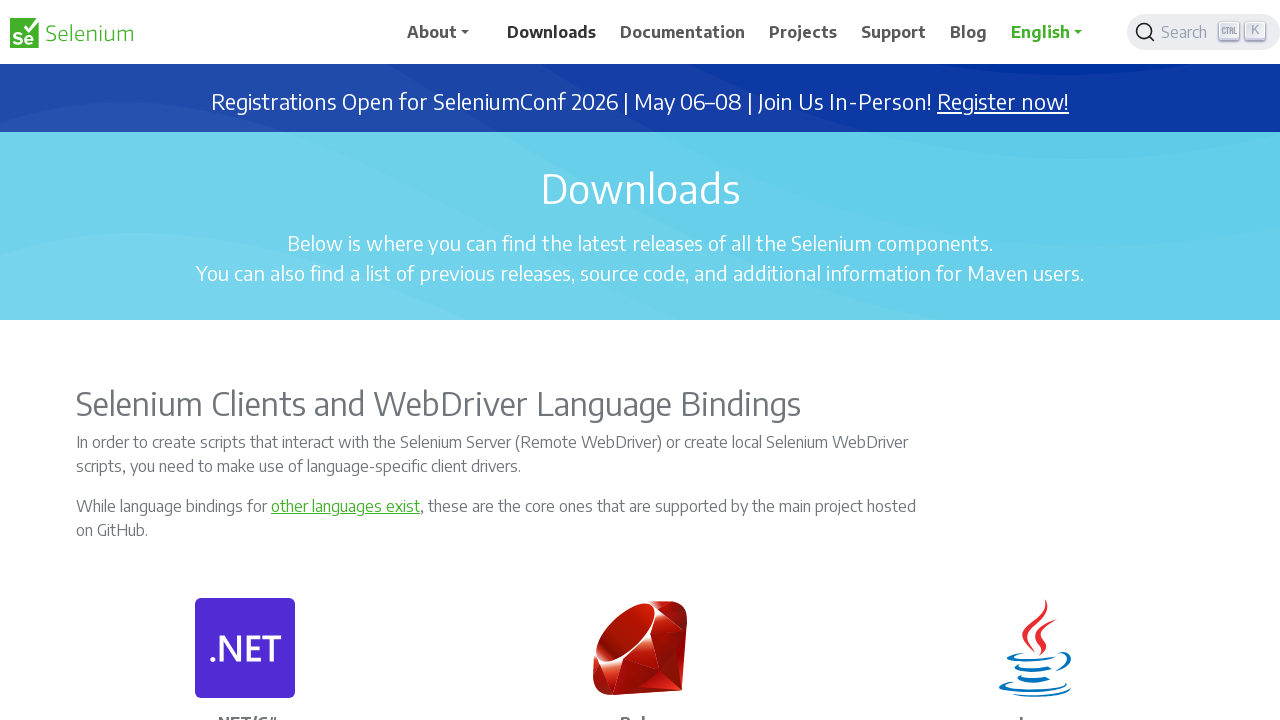